Tests modal dialog functionality by opening a small modal and then closing it

Starting URL: https://demoqa.com/modal-dialogs

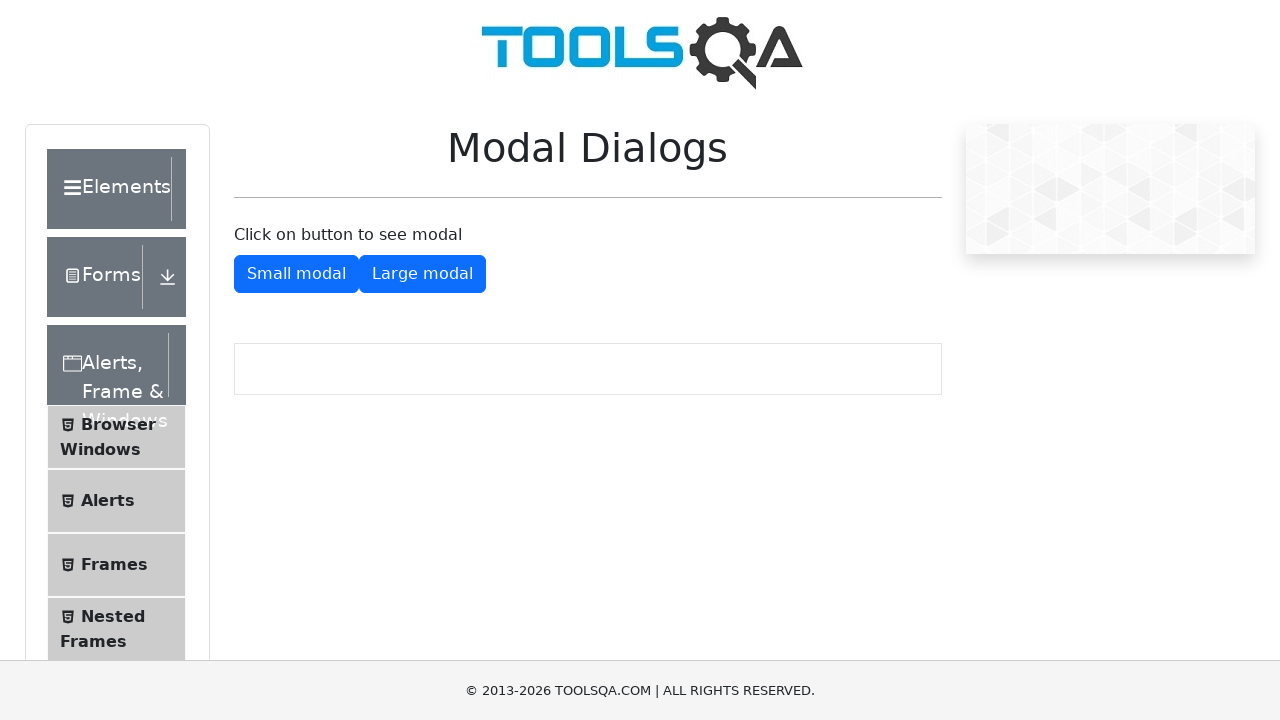

Clicked button to open small modal at (296, 274) on #showSmallModal
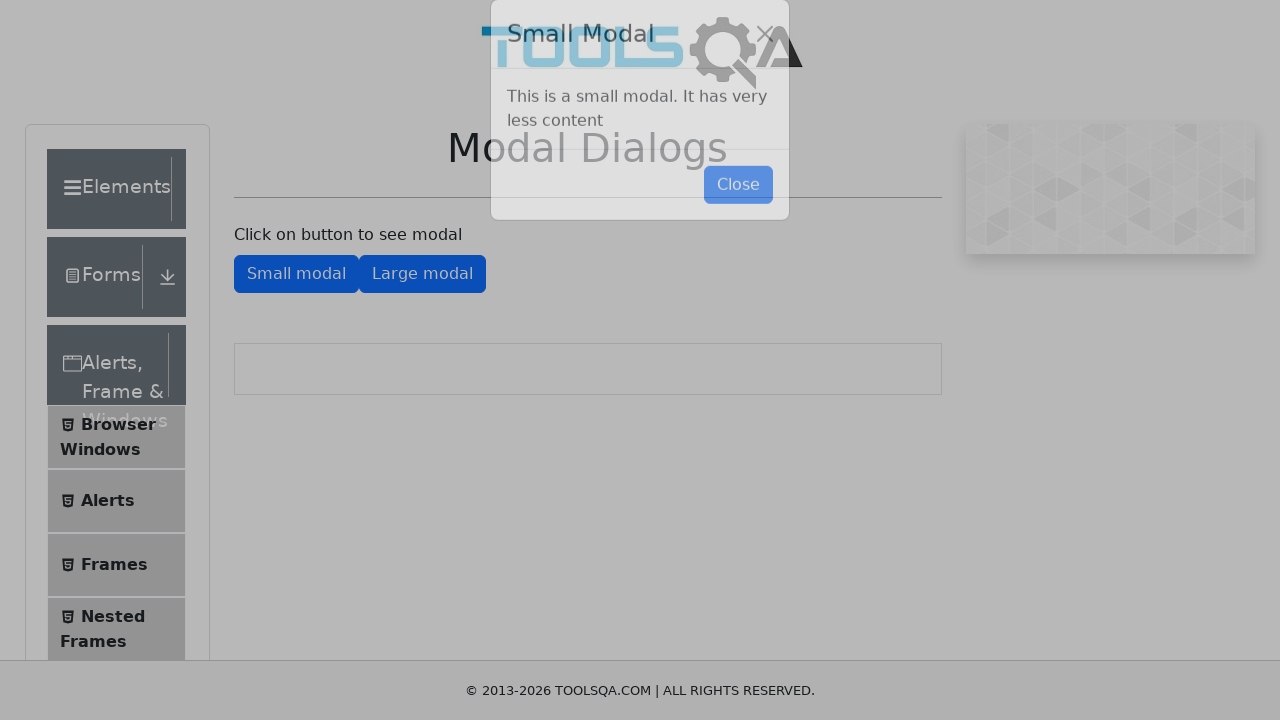

Modal dialog opened and is now visible
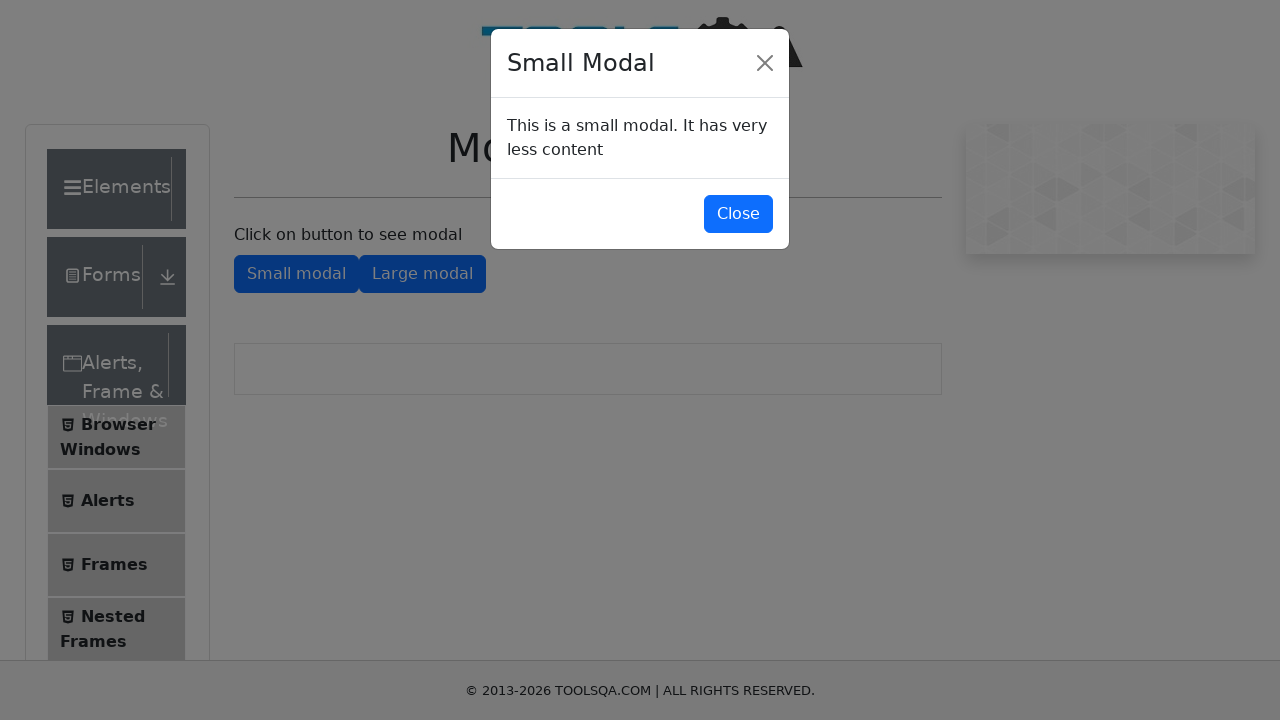

Clicked button to close the small modal at (738, 214) on #closeSmallModal
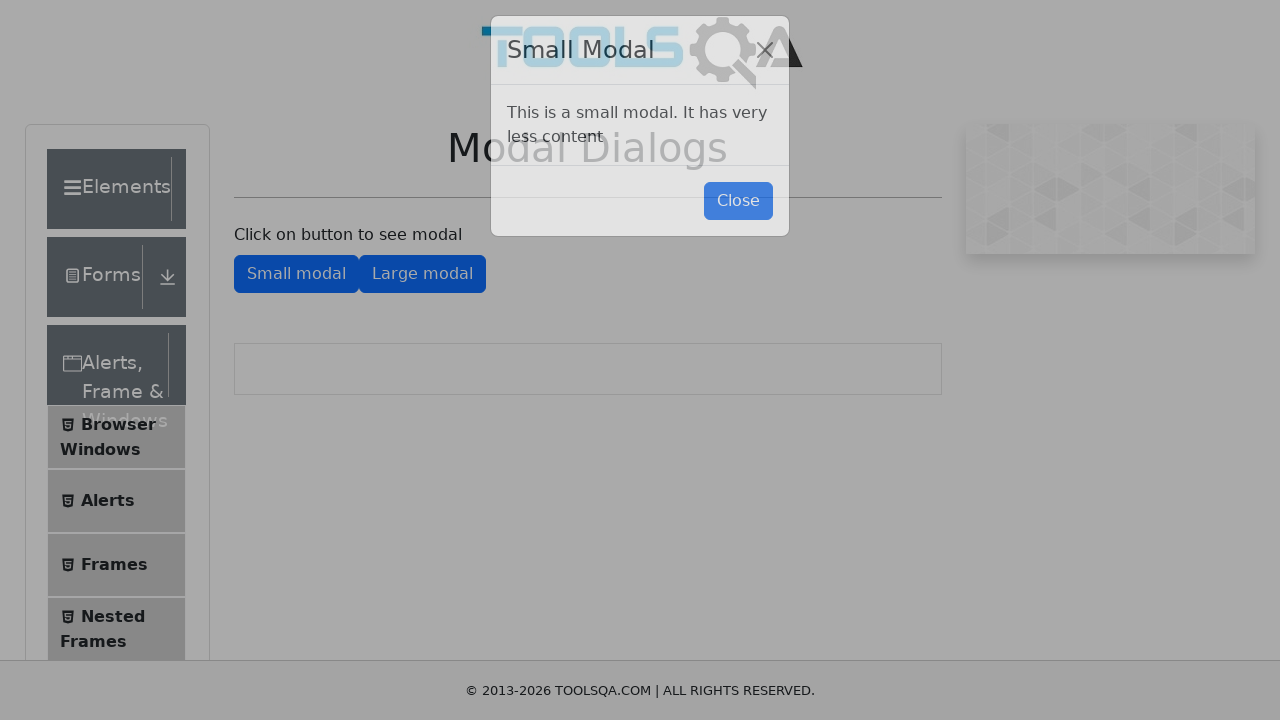

Modal dialog closed and is now hidden
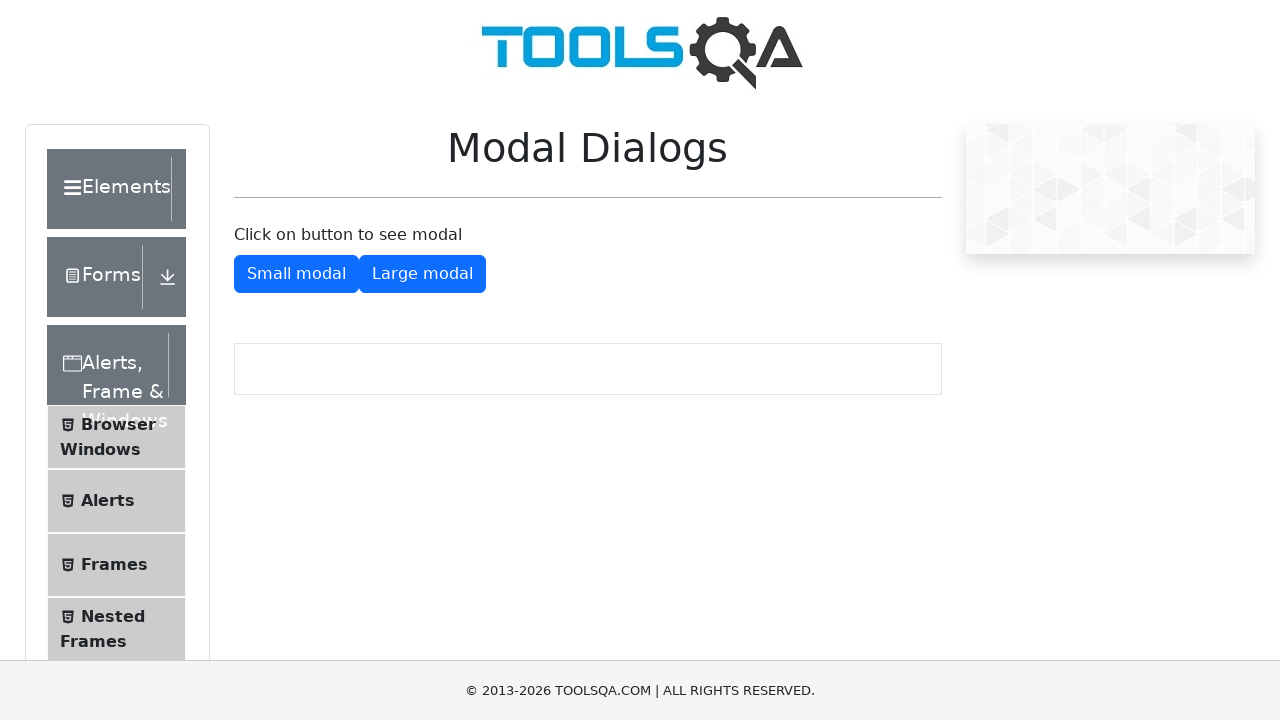

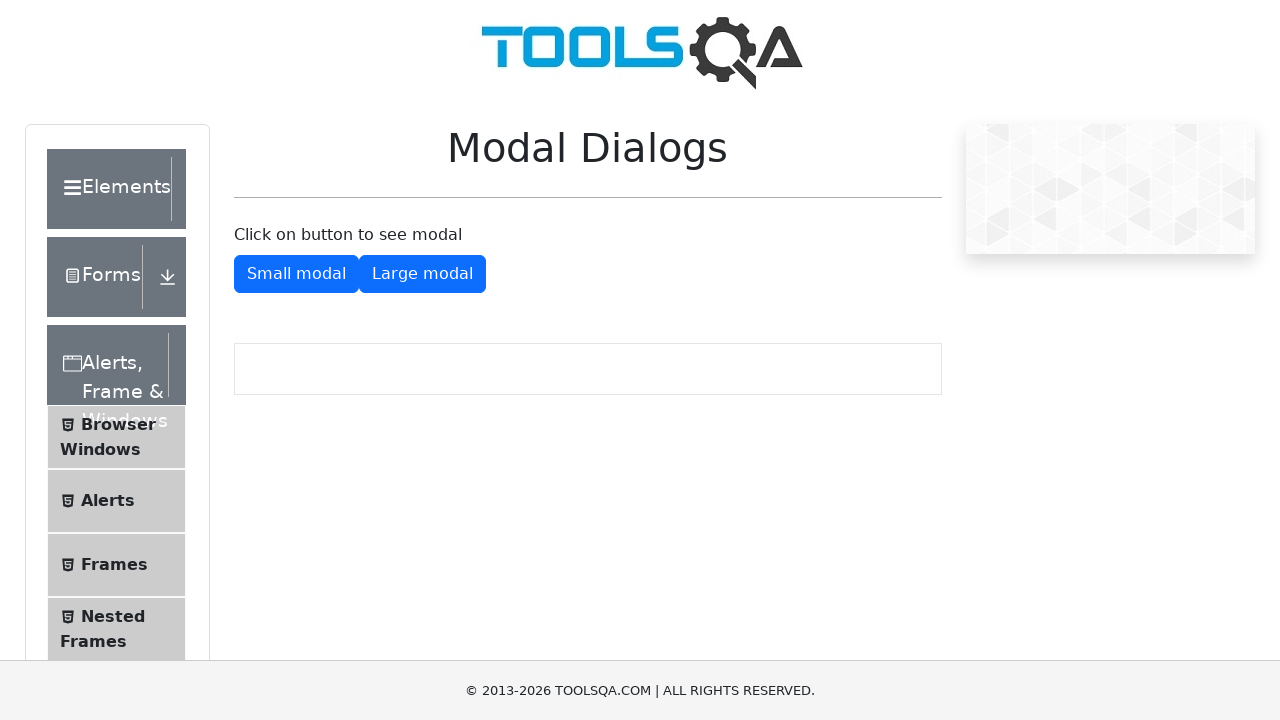